Tests jQuery UI custom dropdown/selectmenu functionality by selecting different options from multiple dropdown menus (speed, files, number, salutation) and verifying the selections work correctly.

Starting URL: http://jqueryui.com/resources/demos/selectmenu/default.html

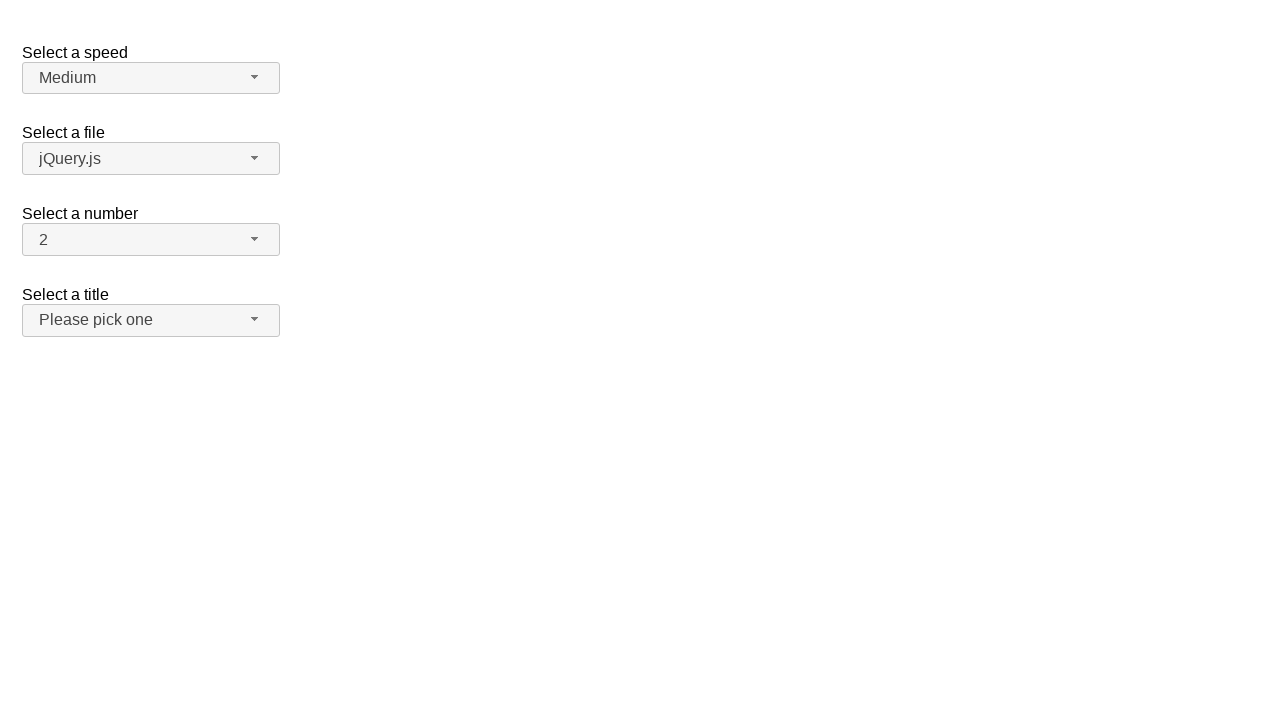

Clicked speed dropdown button at (151, 78) on span#speed-button
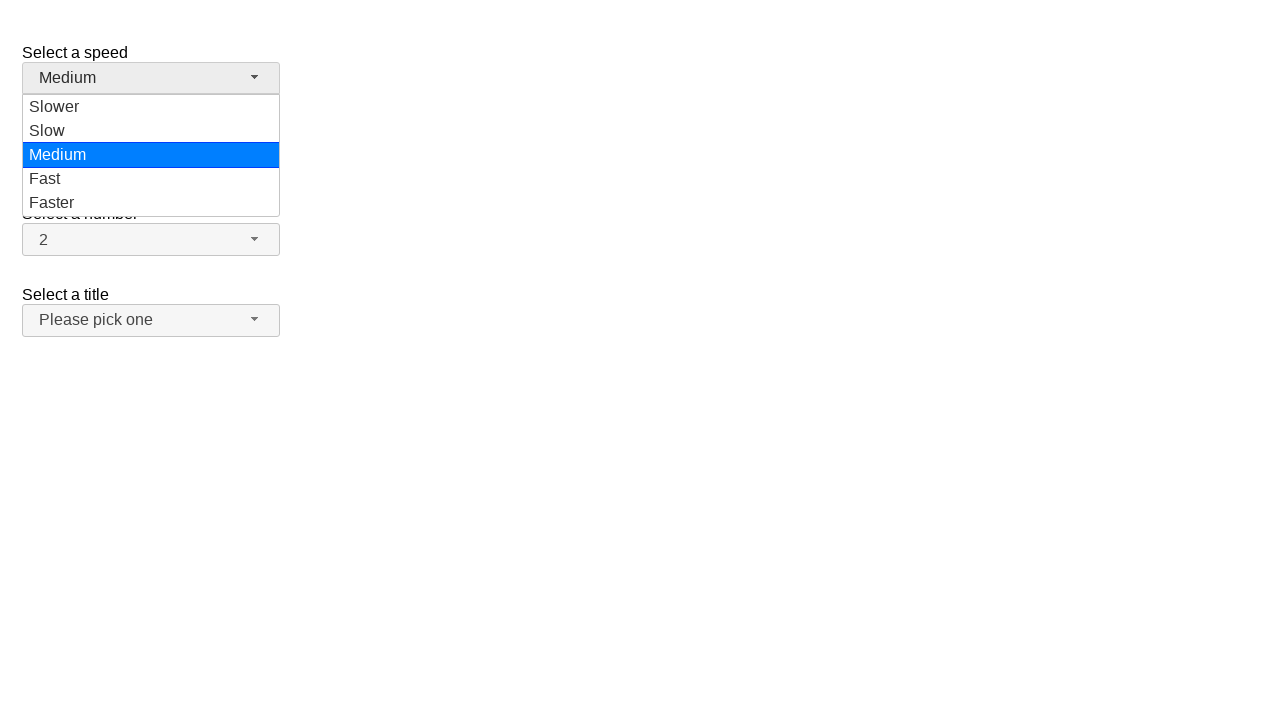

Speed dropdown menu loaded
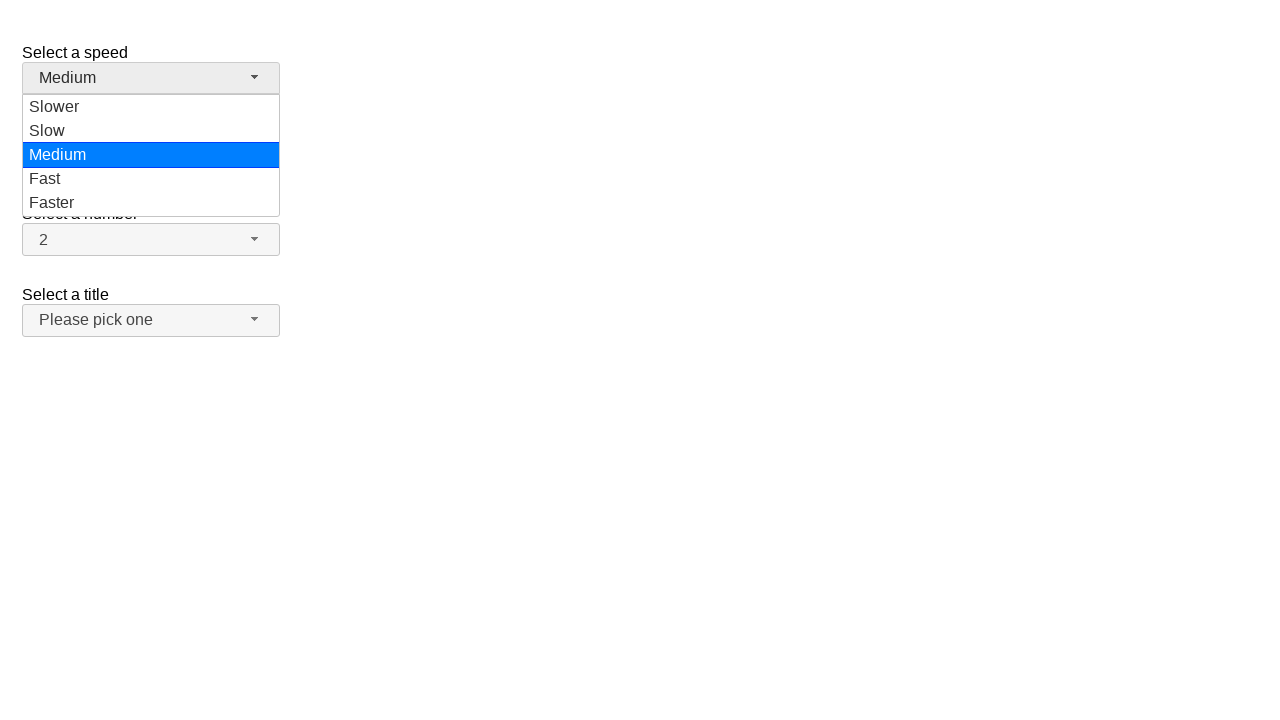

Selected 'Faster' from speed dropdown at (151, 203) on ul#speed-menu div:has-text('Faster')
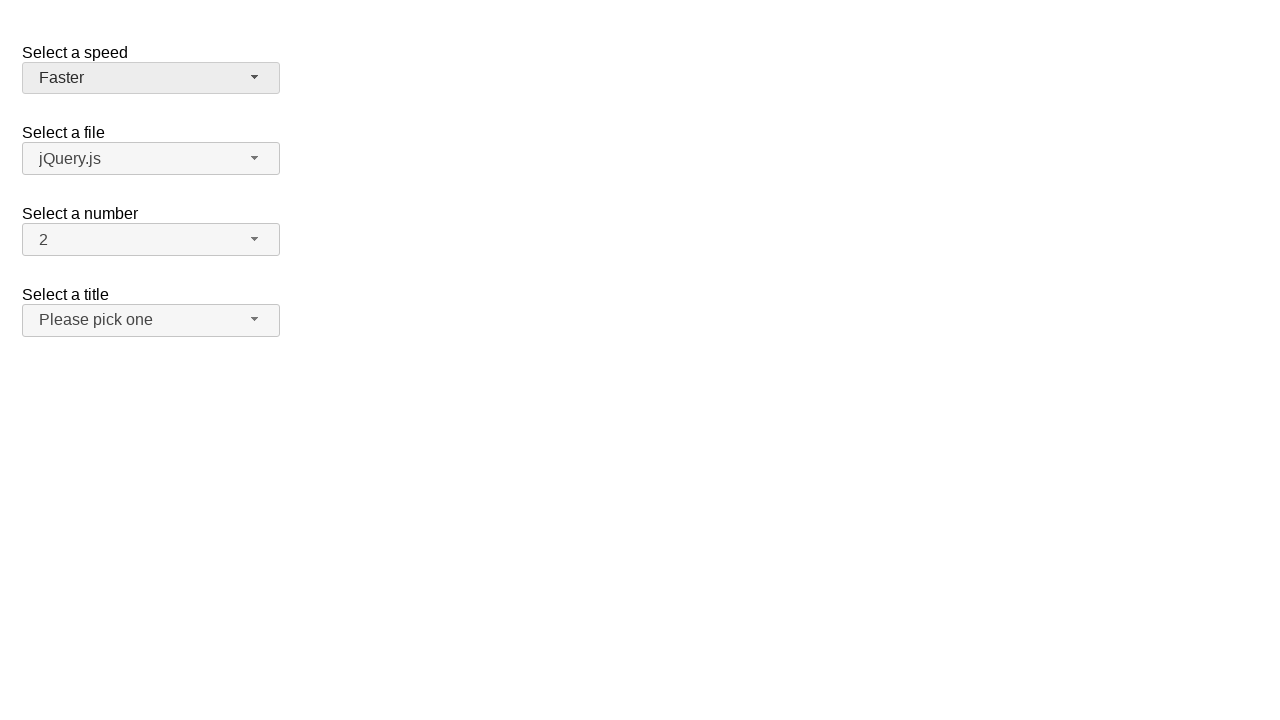

Clicked files dropdown button at (151, 159) on span#files-button
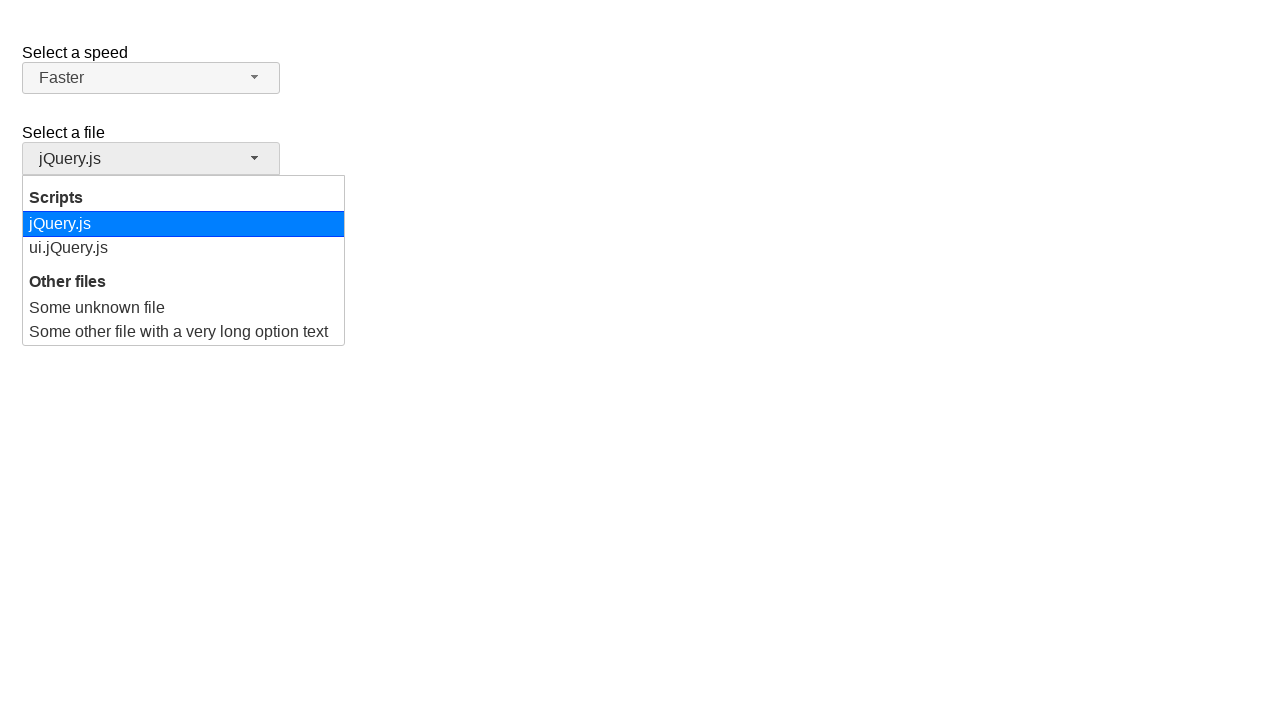

Files dropdown menu loaded
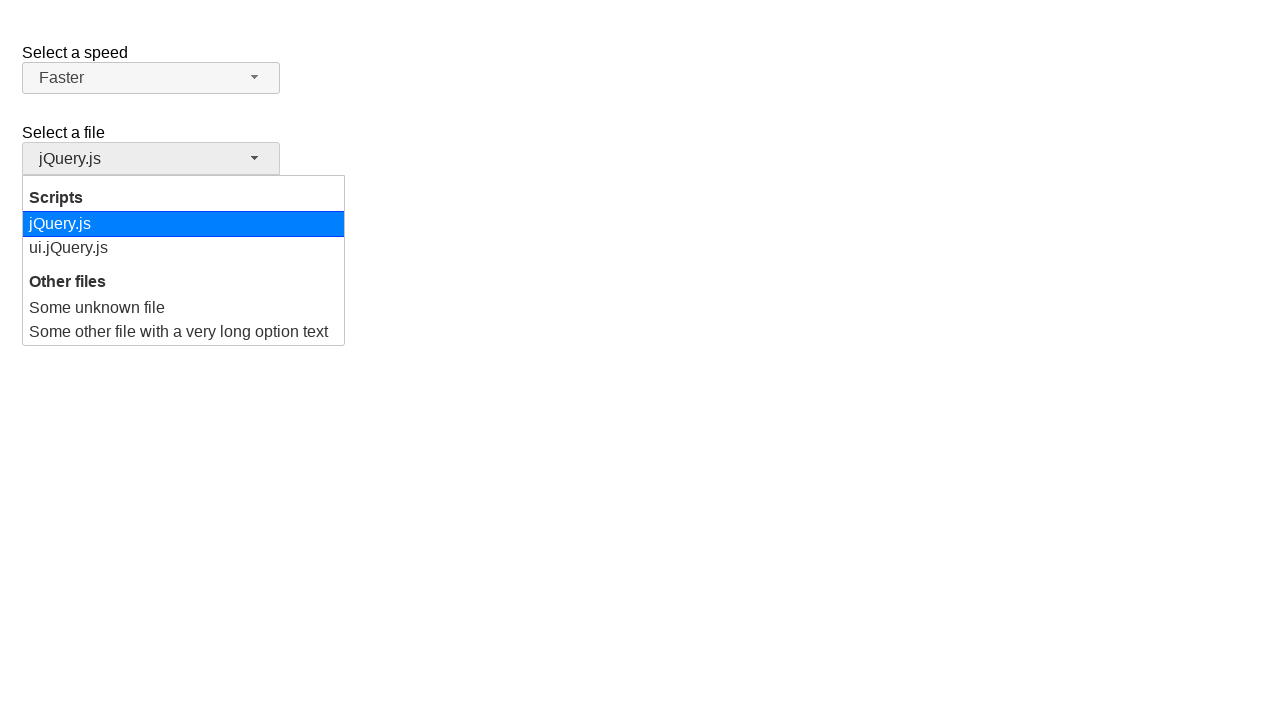

Selected 'jQuery.js' from files dropdown at (184, 224) on ul#files-menu div:has-text('jQuery.js')
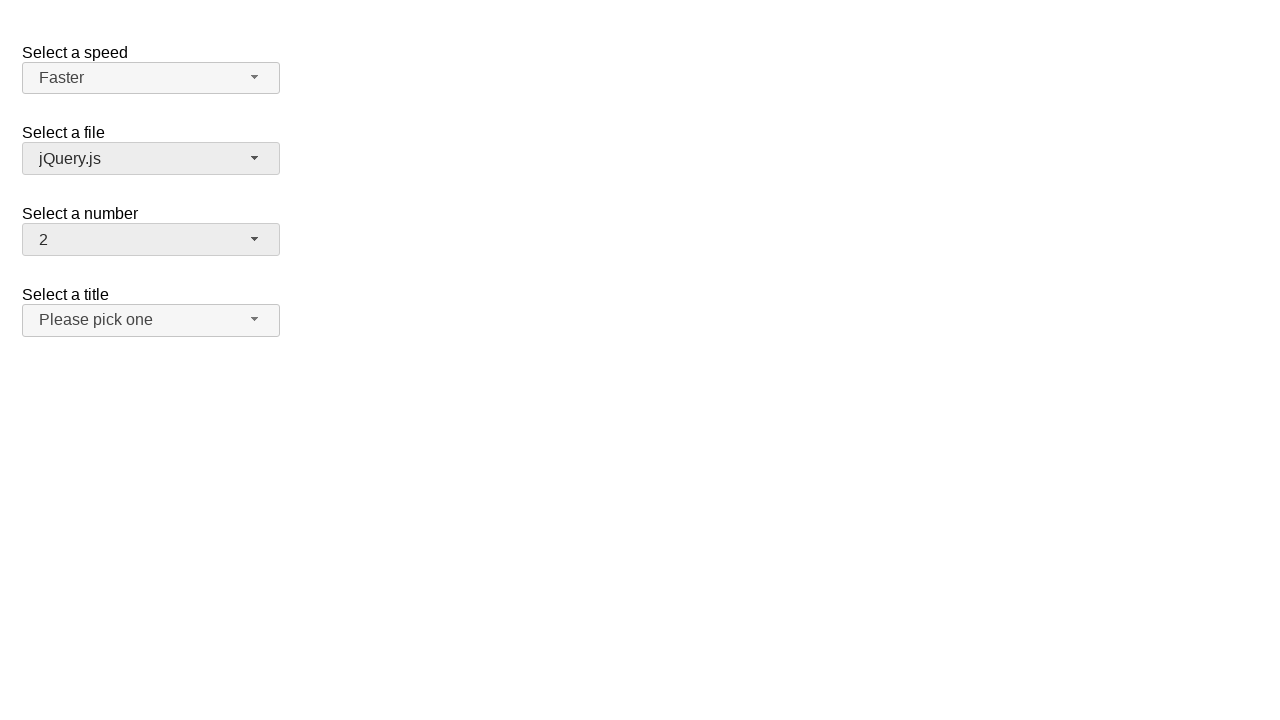

Clicked number dropdown button at (151, 240) on span#number-button
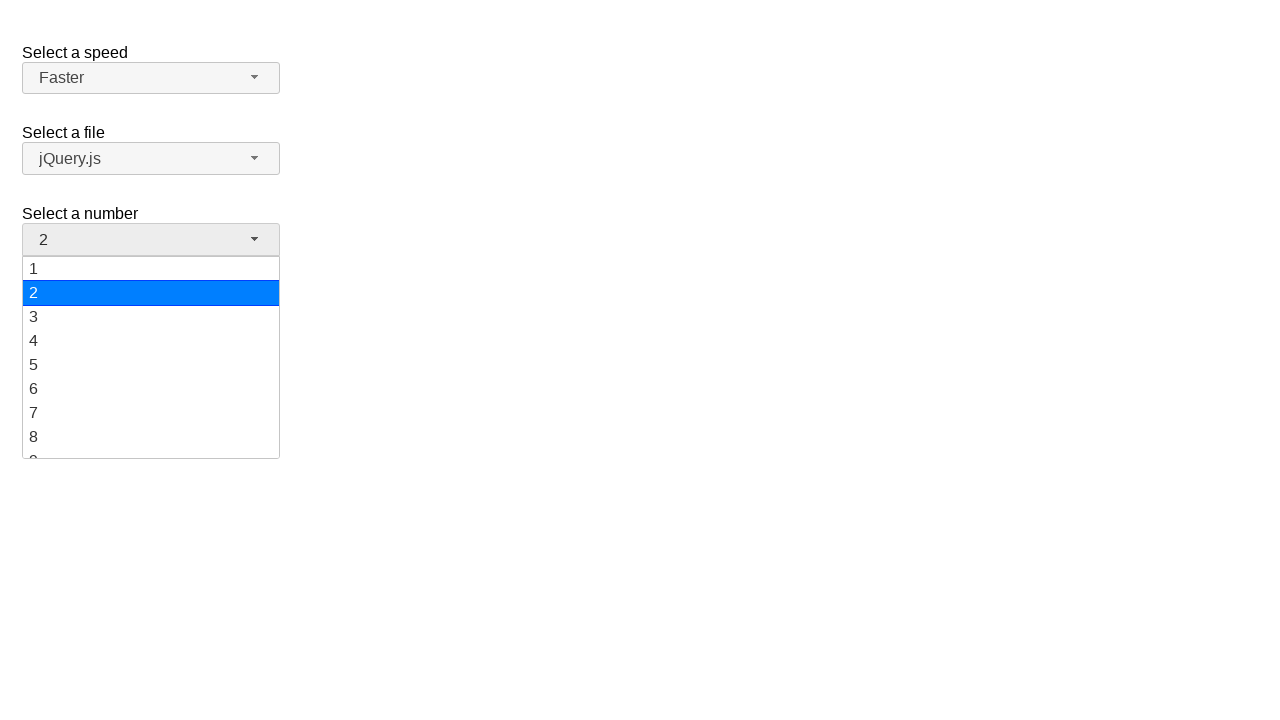

Number dropdown menu loaded
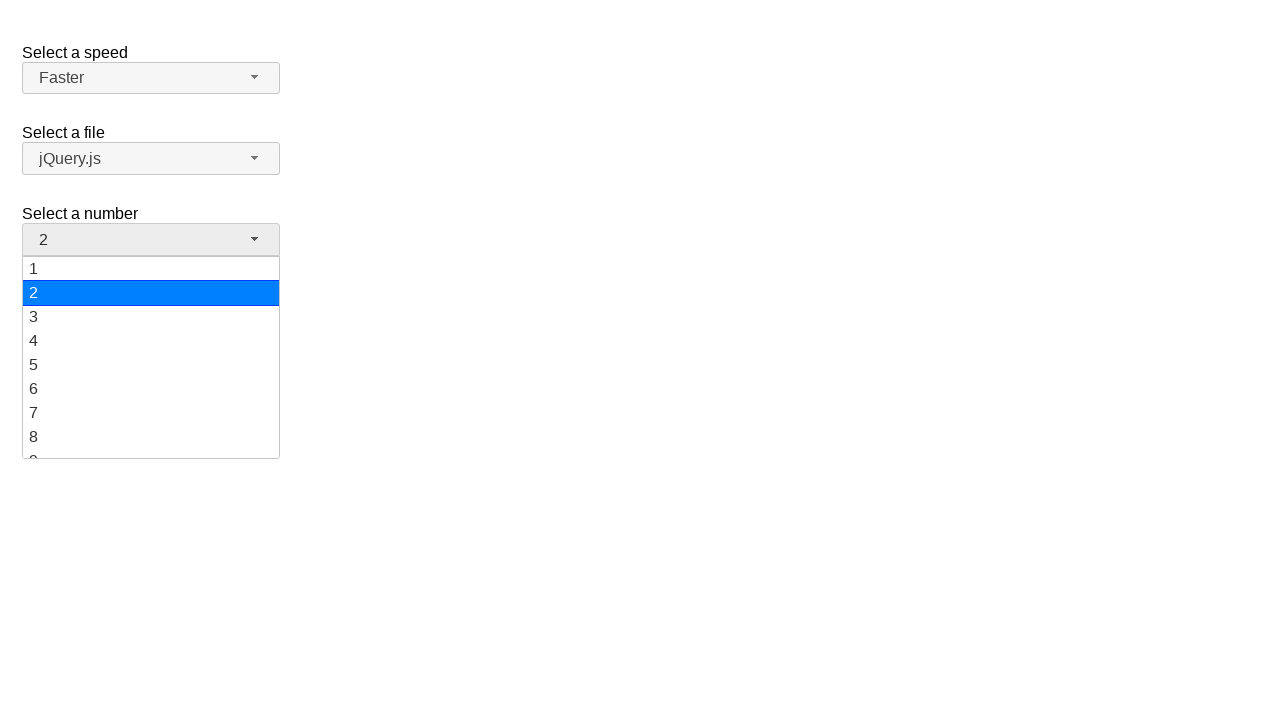

Selected '9' from number dropdown at (151, 446) on ul#number-menu div:has-text('9')
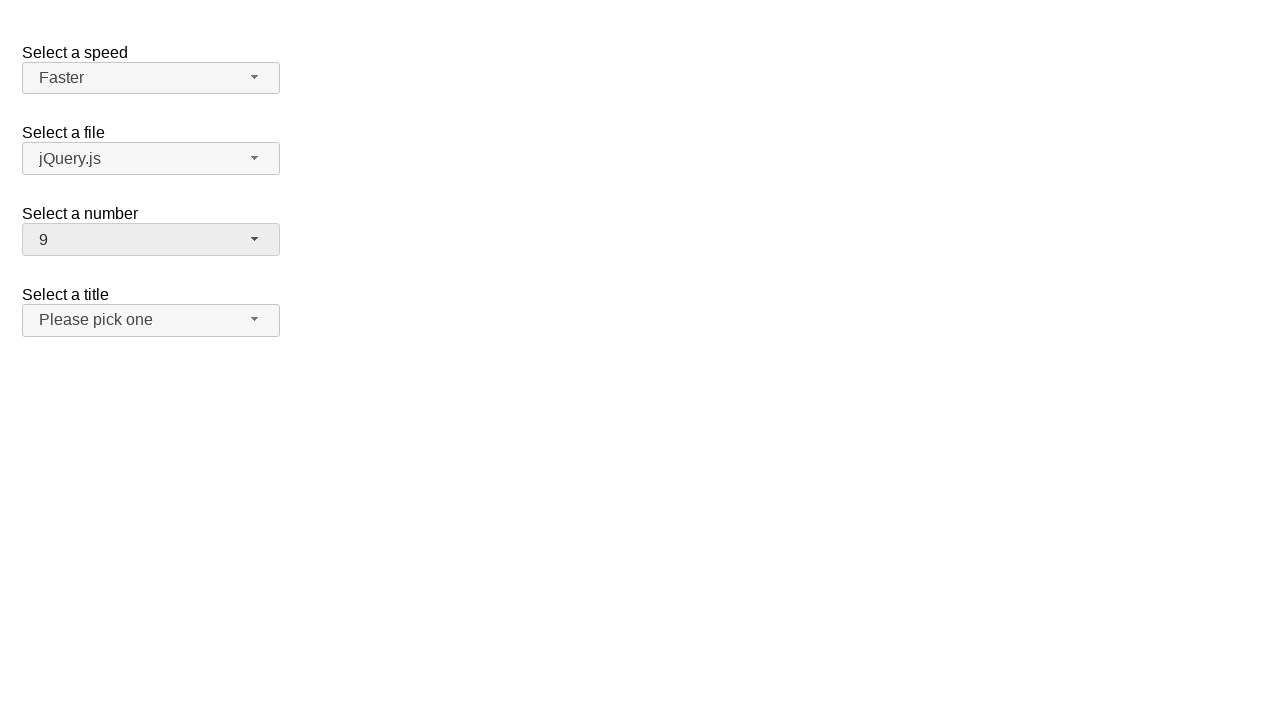

Clicked salutation dropdown button at (151, 320) on span#salutation-button
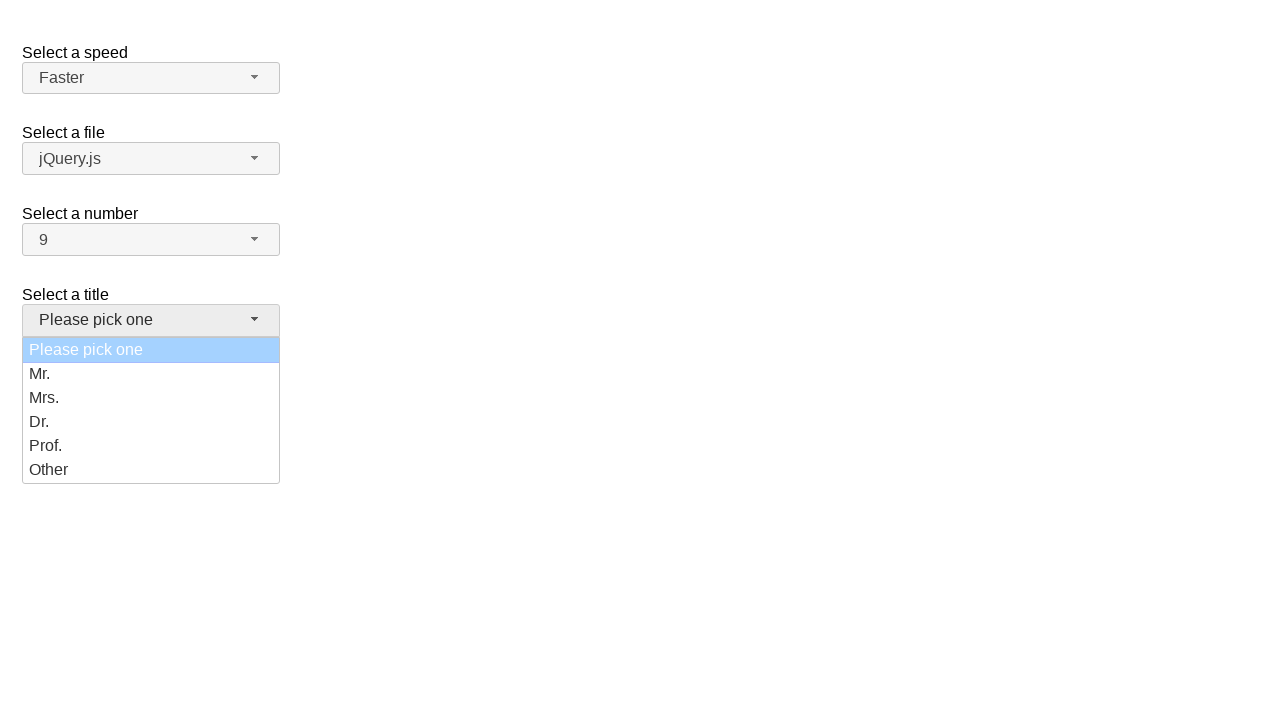

Salutation dropdown menu loaded
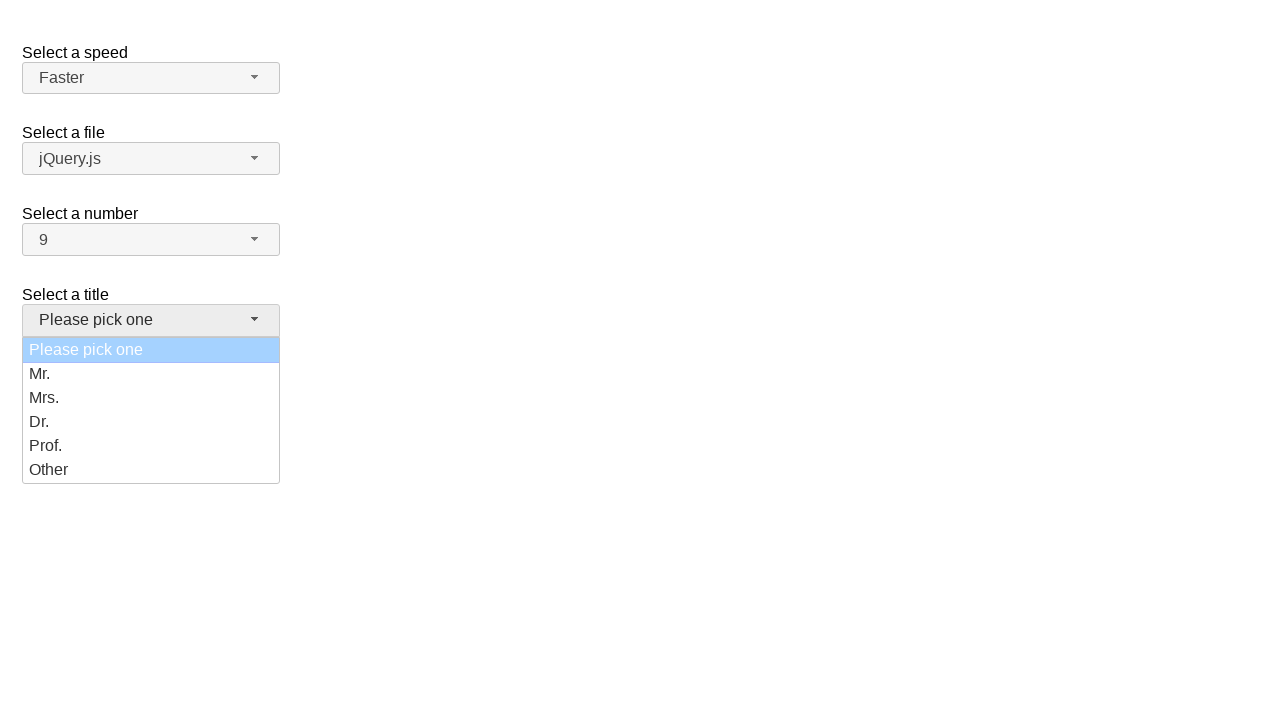

Selected 'Mr.' from salutation dropdown at (151, 374) on ul#salutation-menu div:has-text('Mr.')
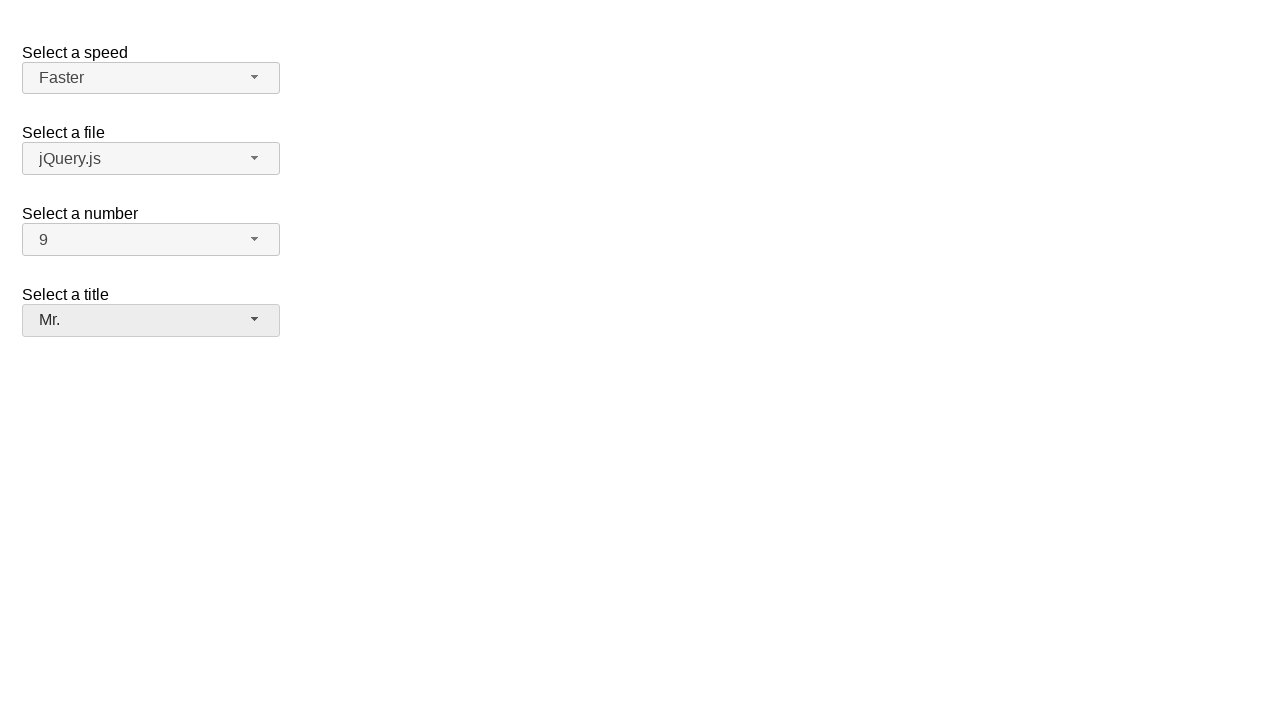

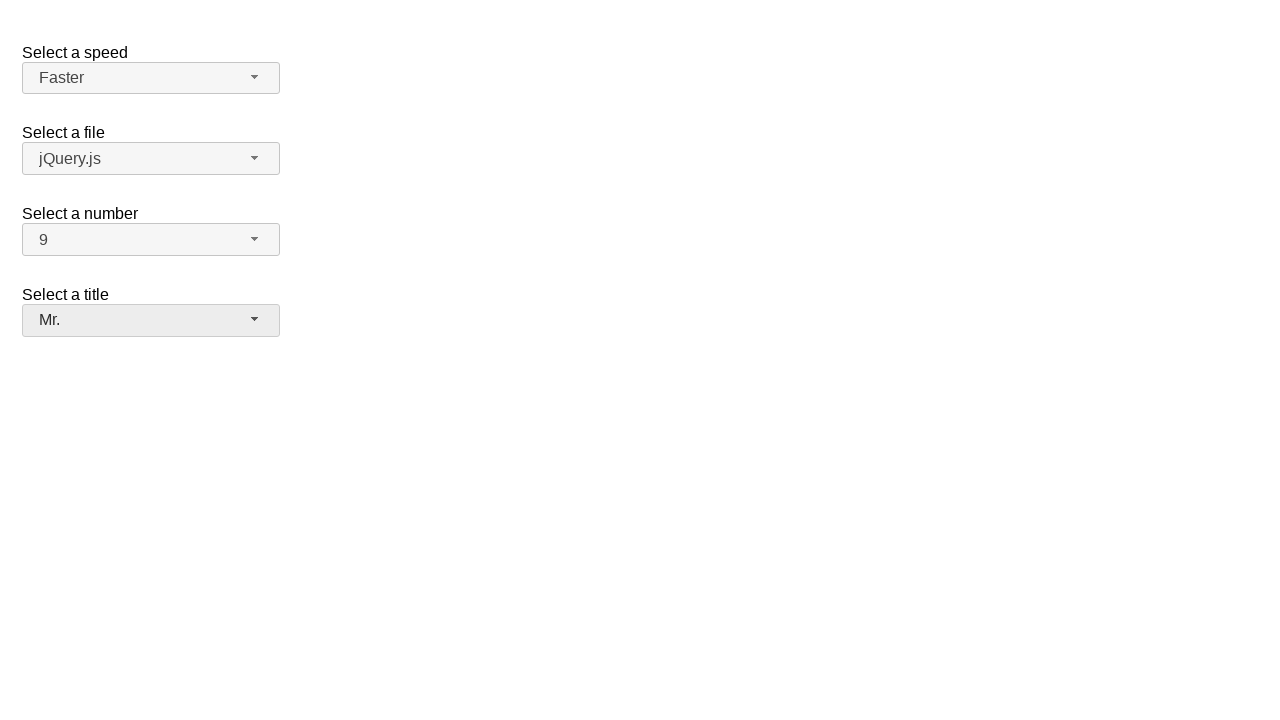